Tests handling a regular JavaScript alert by clicking a button that triggers the alert and accepting it

Starting URL: https://practice.cydeo.com/javascript_alerts

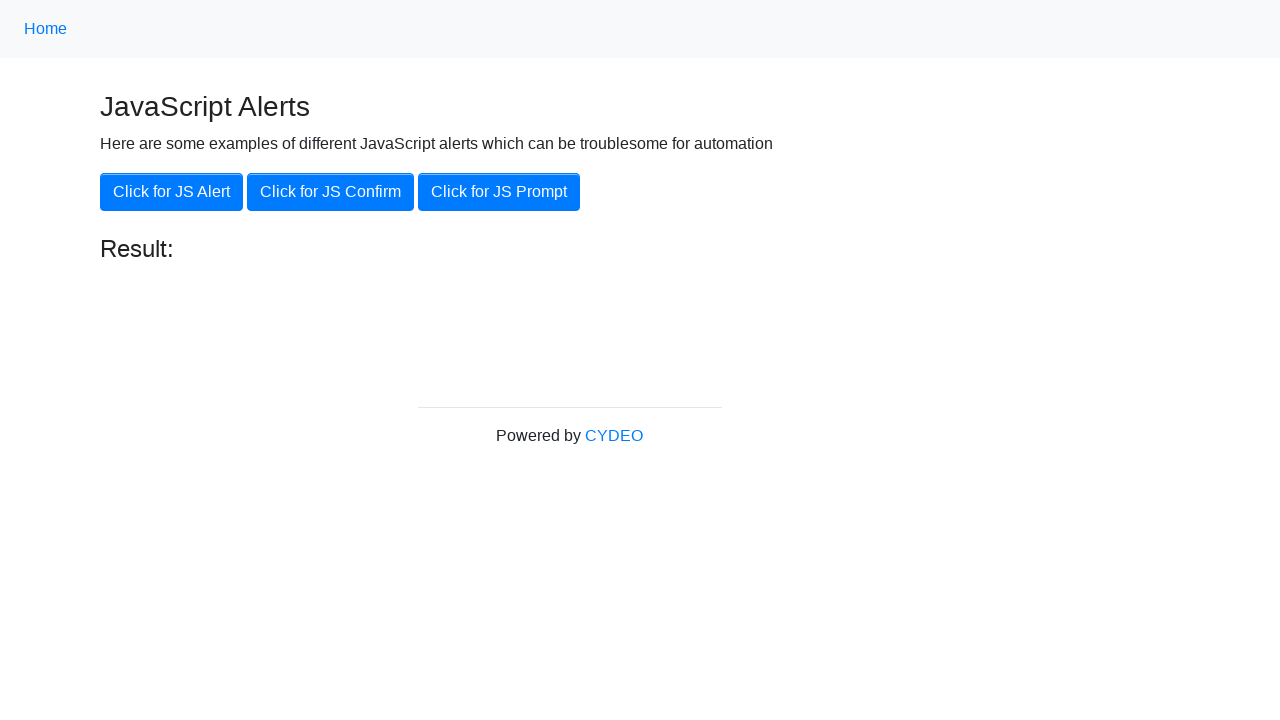

Set up dialog handler to accept alerts
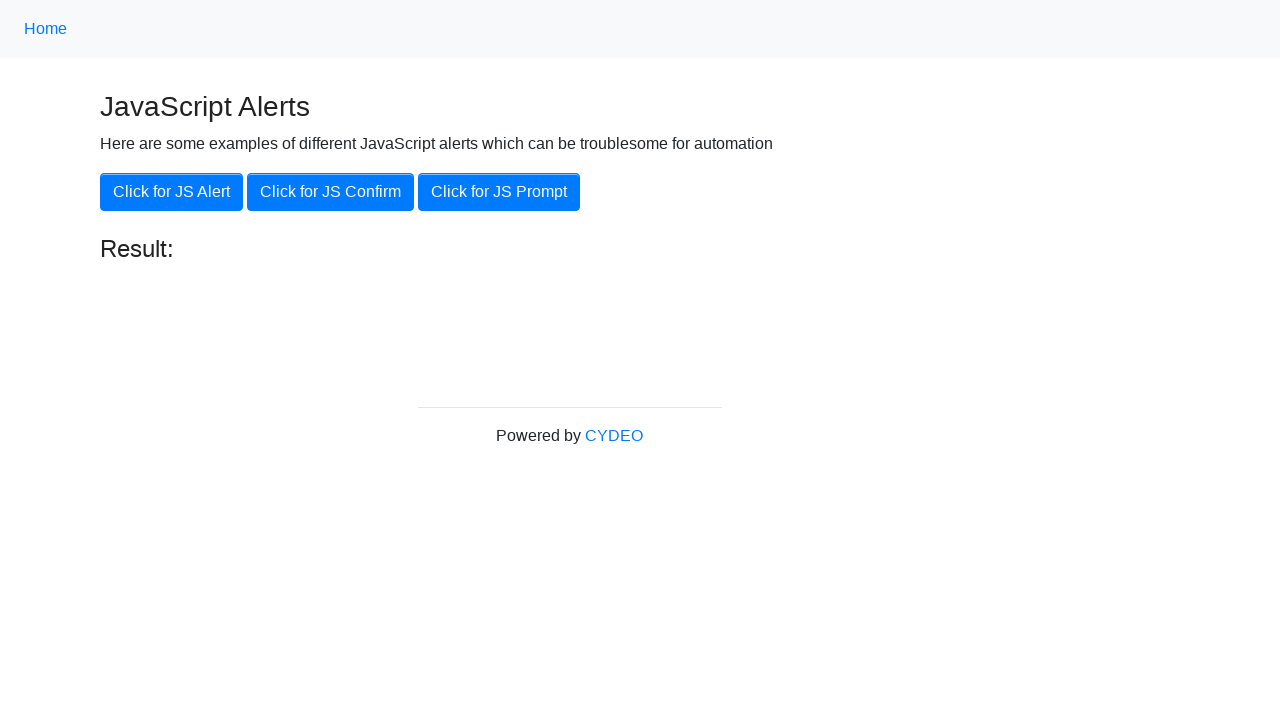

Clicked 'Click for JS Alert' button to trigger JavaScript alert at (172, 192) on xpath=//button[.='Click for JS Alert']
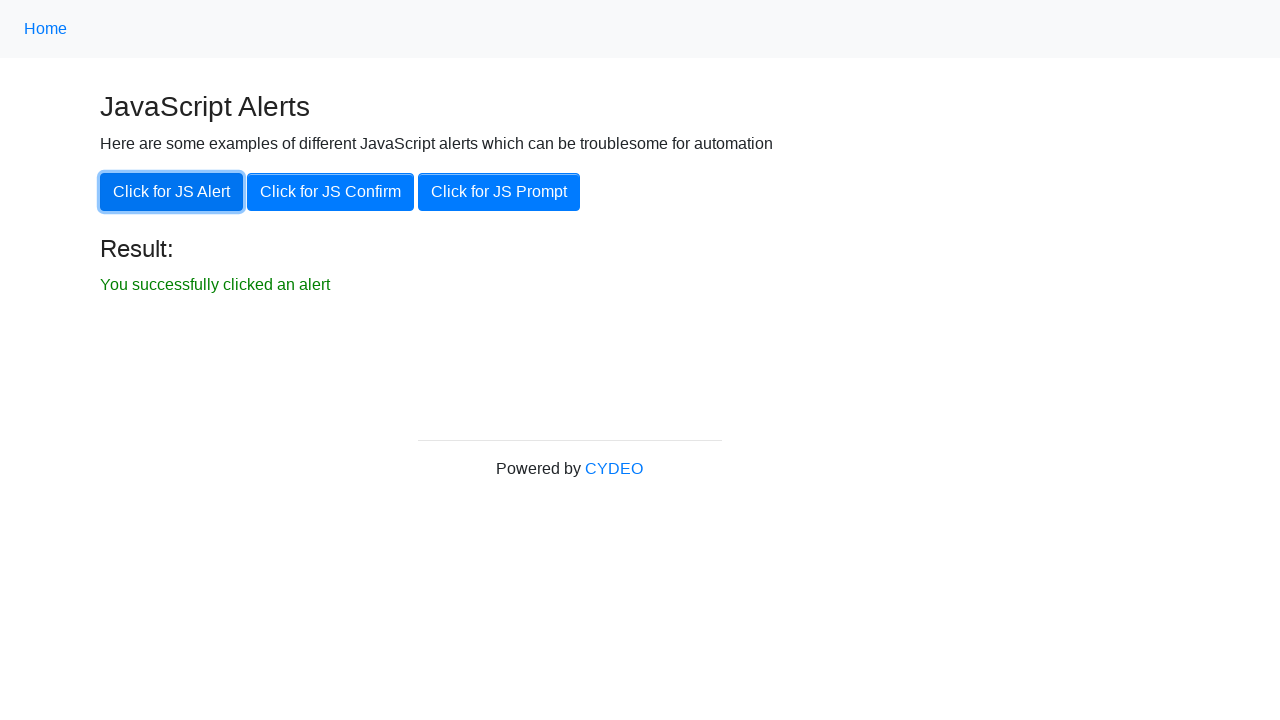

Waited for dialog handling to complete
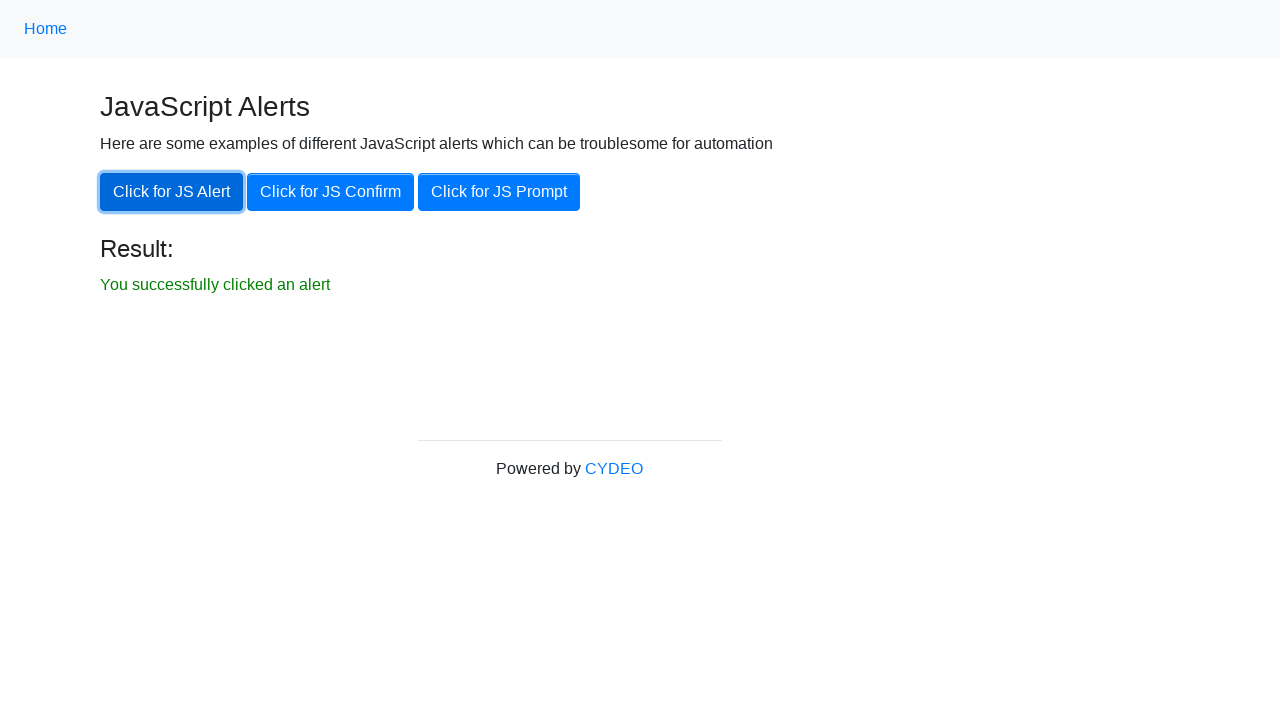

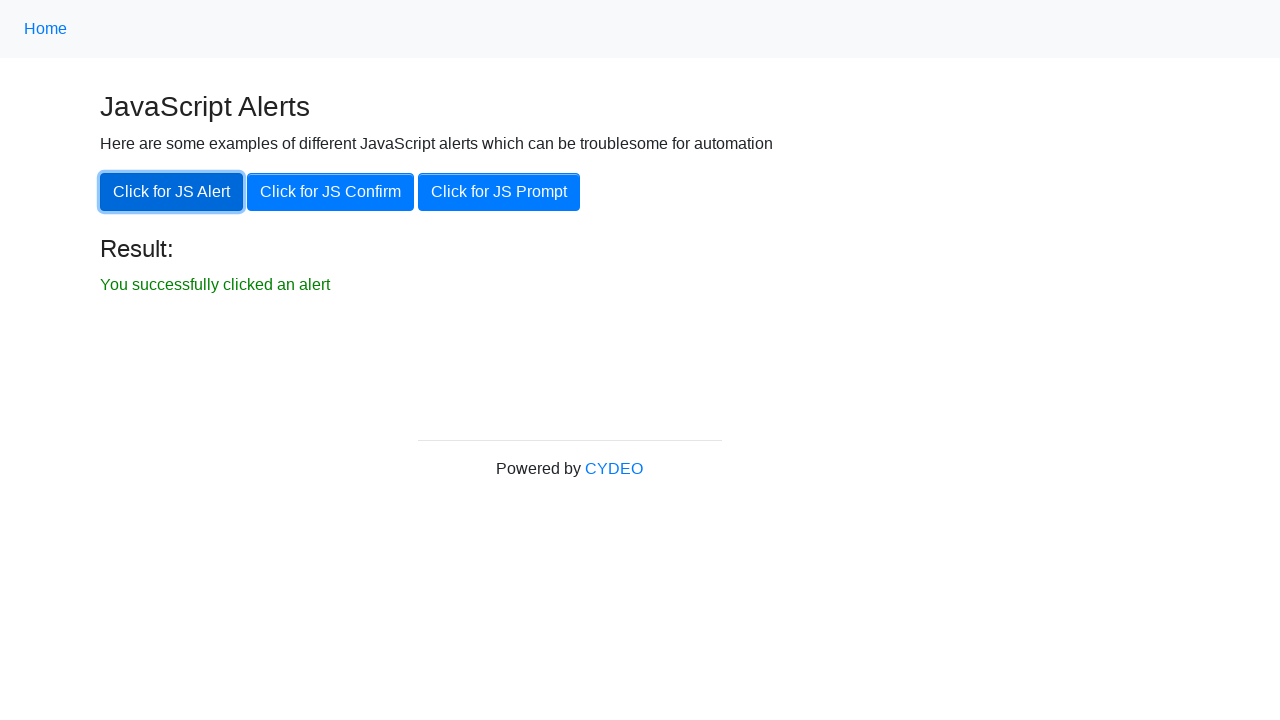